Tests jQuery UI Spinner widget by navigating to the demo page, entering a value in the spinner input, and interacting with the alert that displays the value

Starting URL: https://jqueryui.com/demos/

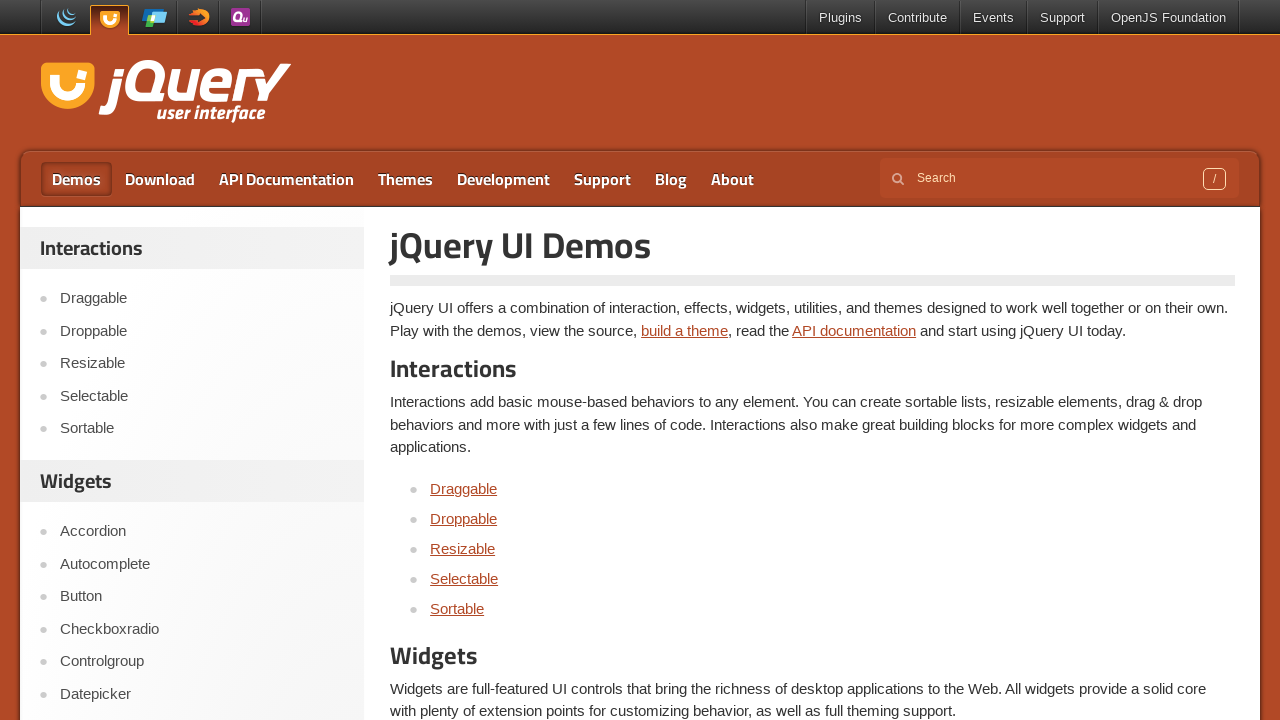

Clicked on Spinner link in the sidebar at (202, 360) on xpath=//aside[2]/ul/li[12]/a
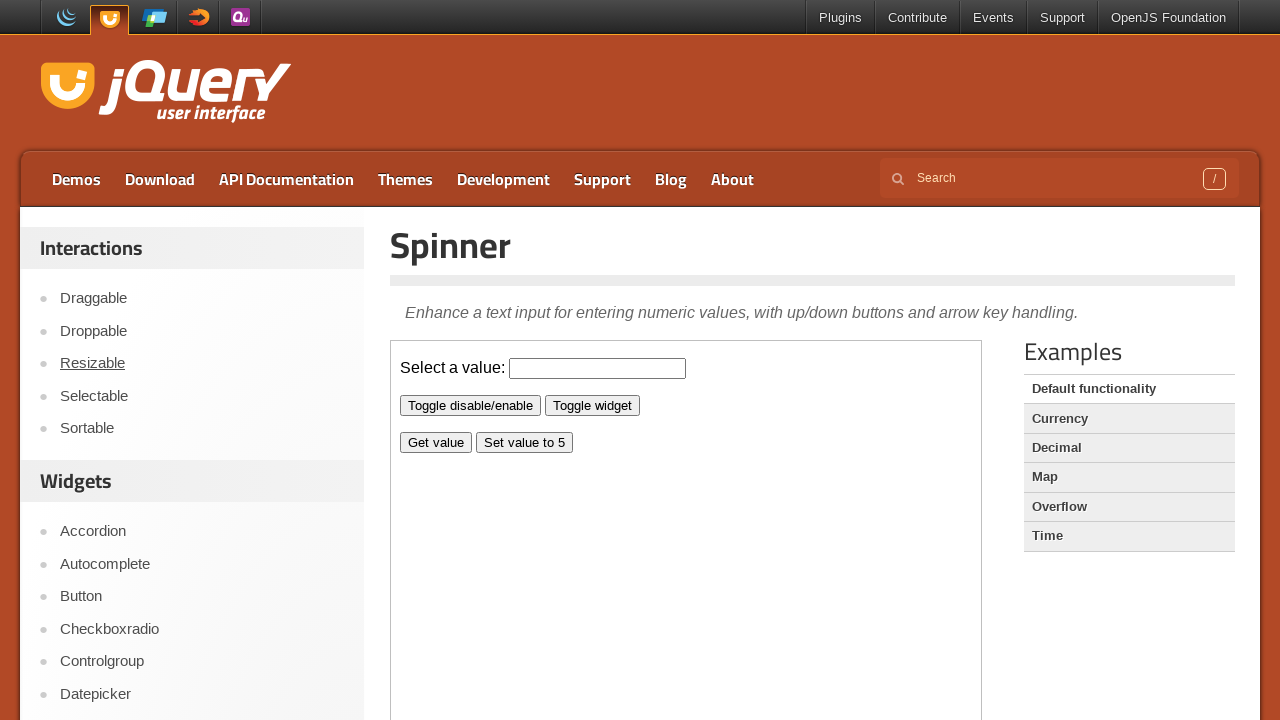

Located the iframe containing the spinner demo
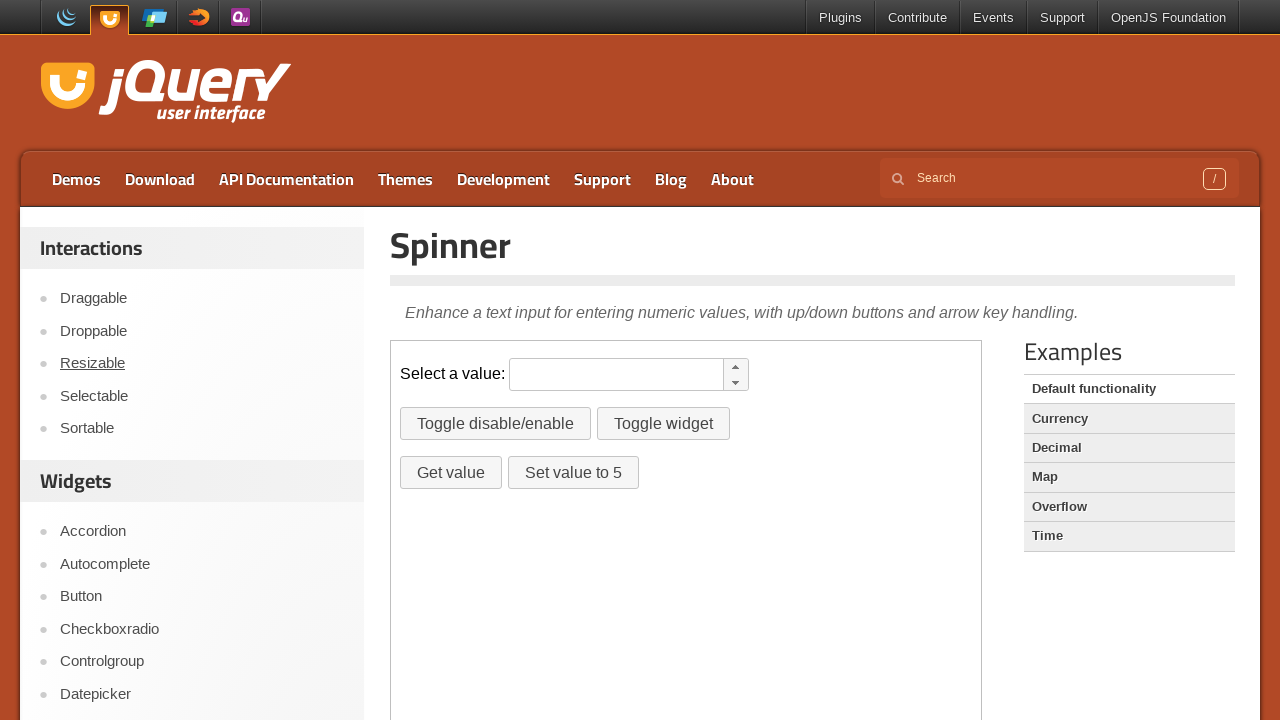

Located the spinner input element
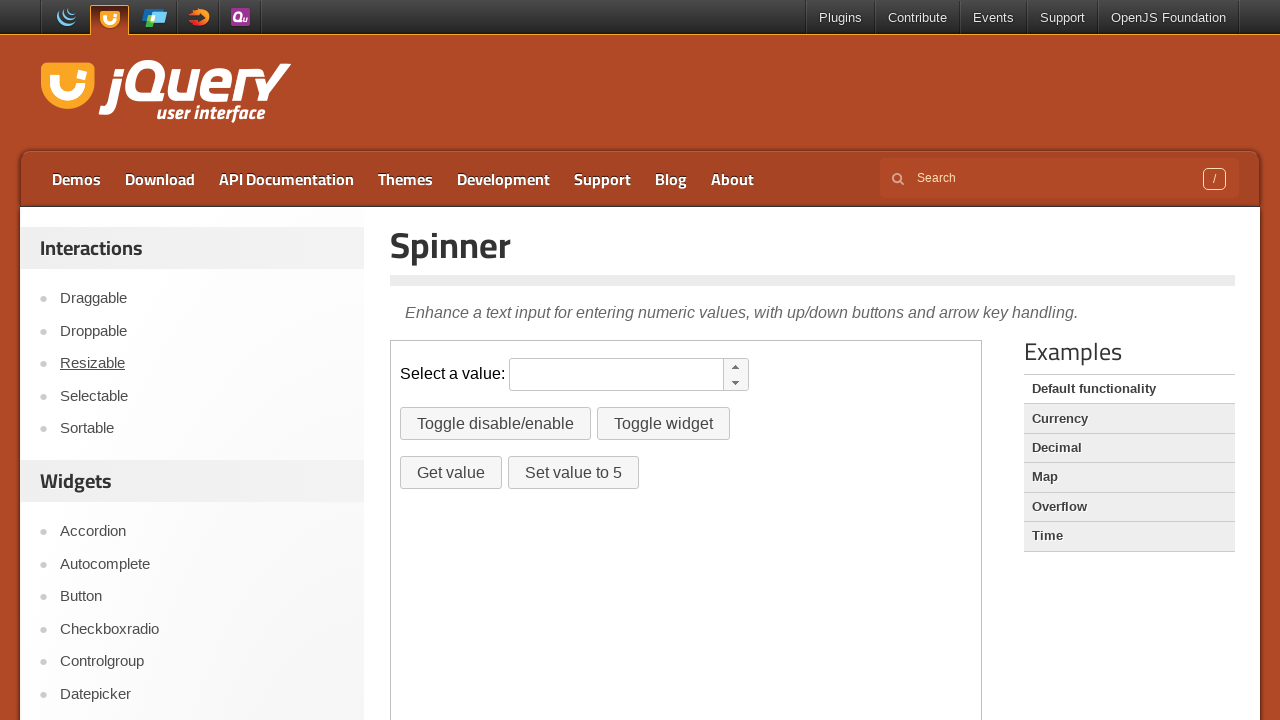

Entered value '20' in the spinner input on iframe >> nth=0 >> internal:control=enter-frame >> #spinner
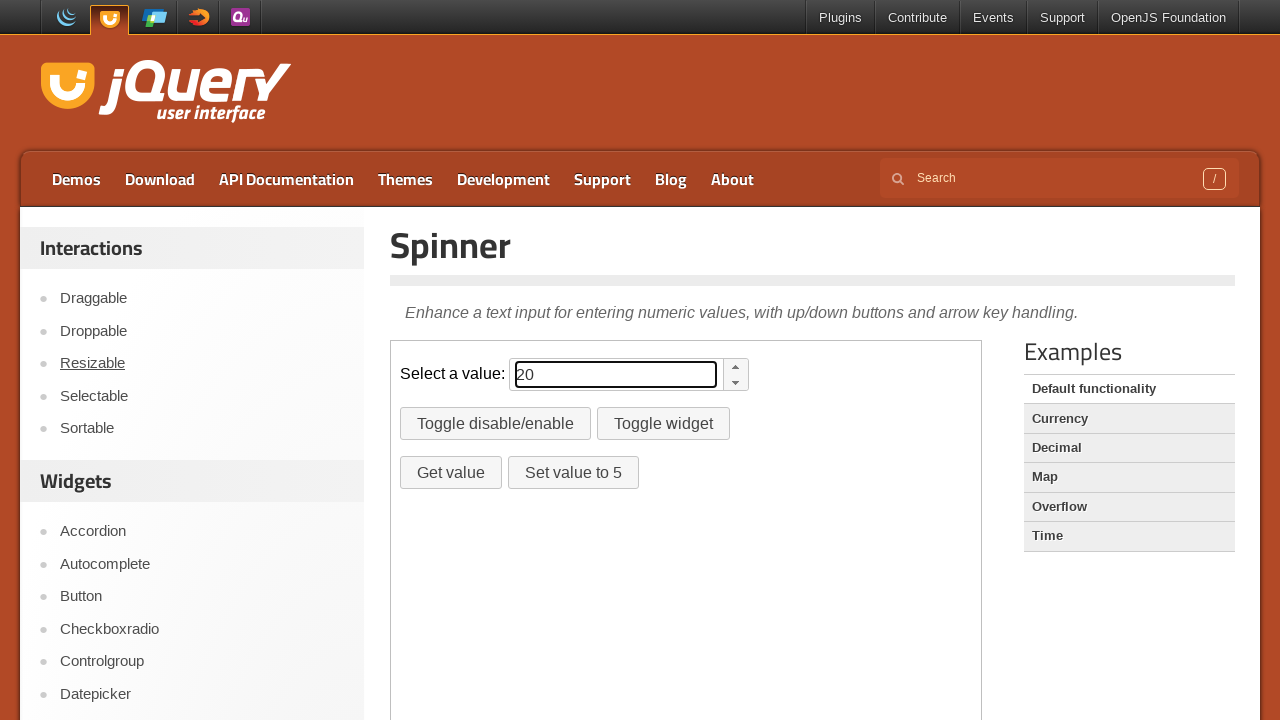

Clicked Get Value button to trigger alert at (451, 473) on iframe >> nth=0 >> internal:control=enter-frame >> #getvalue
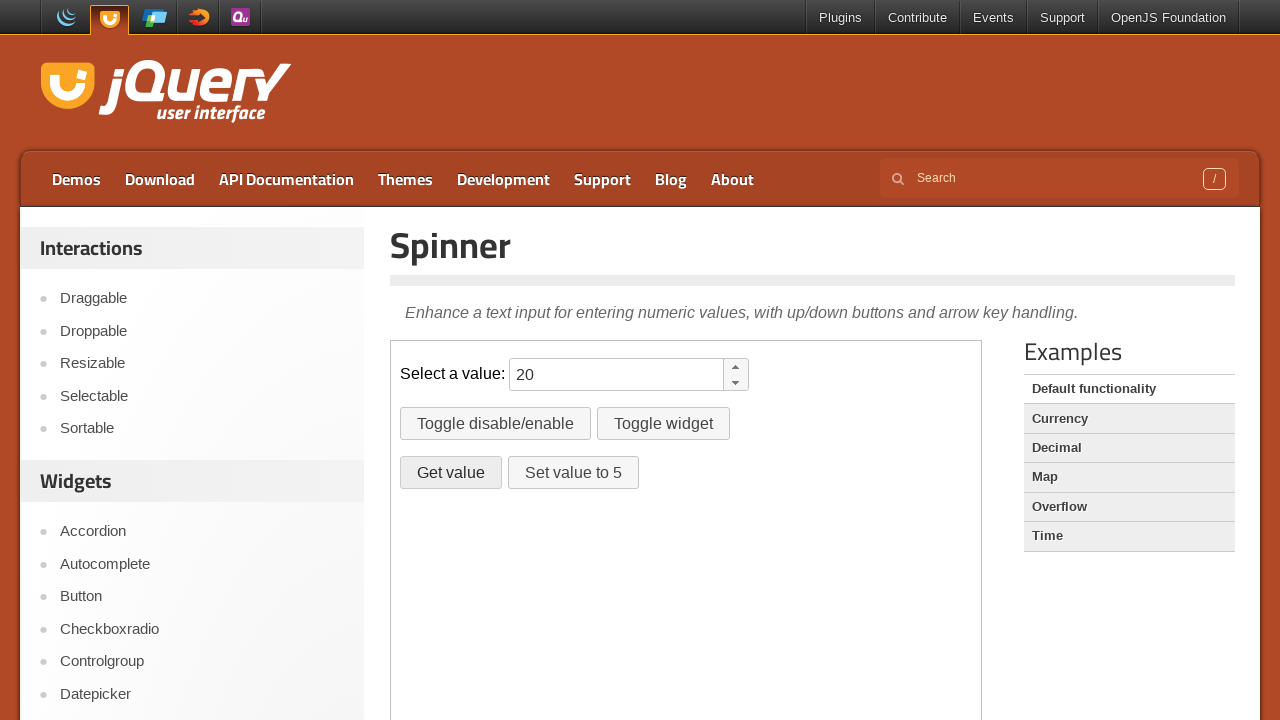

Set up alert dialog handler to accept alerts
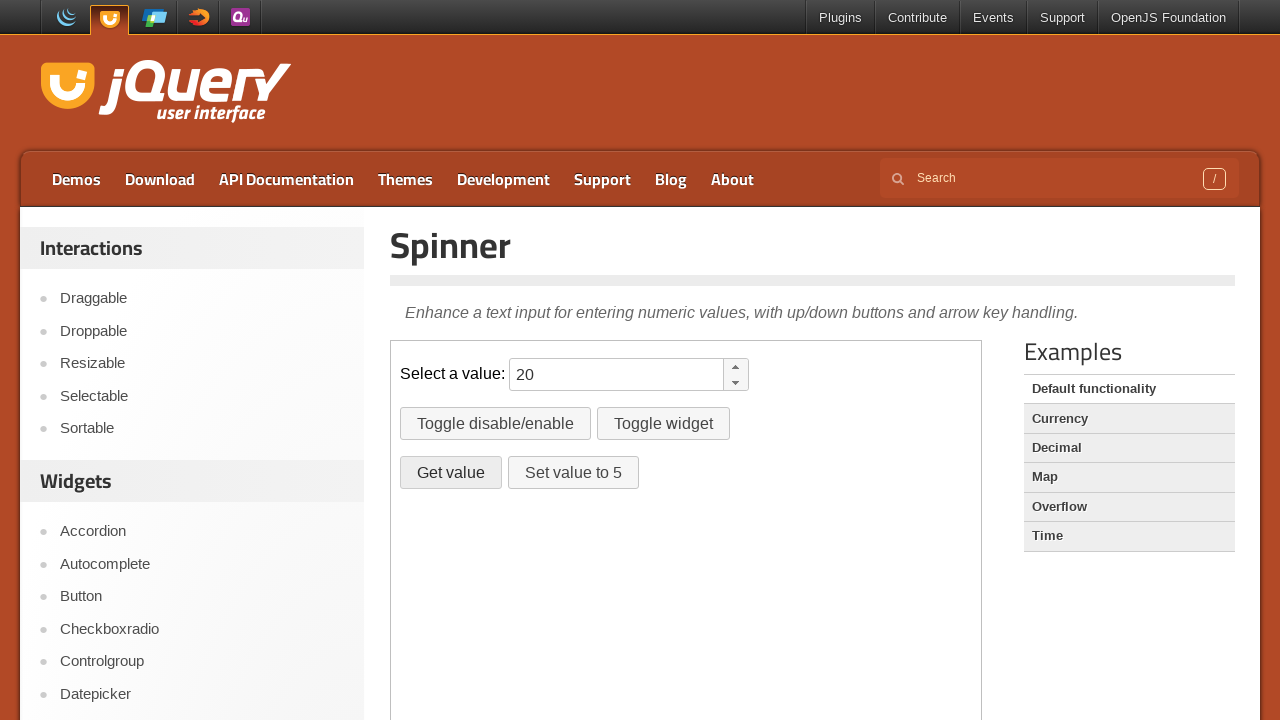

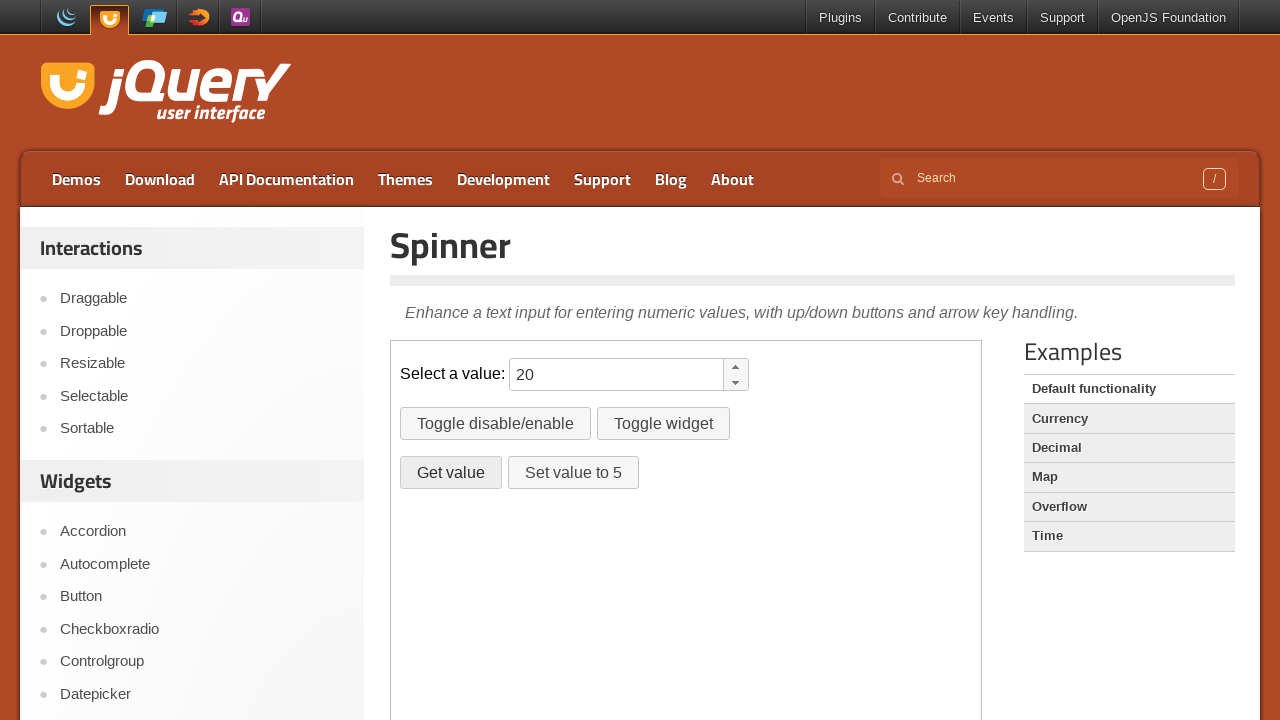